Tests JavaScript alert and confirm dialog interactions by filling a name field, triggering an alert, accepting it, then triggering a confirm dialog and dismissing it.

Starting URL: https://rahulshettyacademy.com/AutomationPractice/

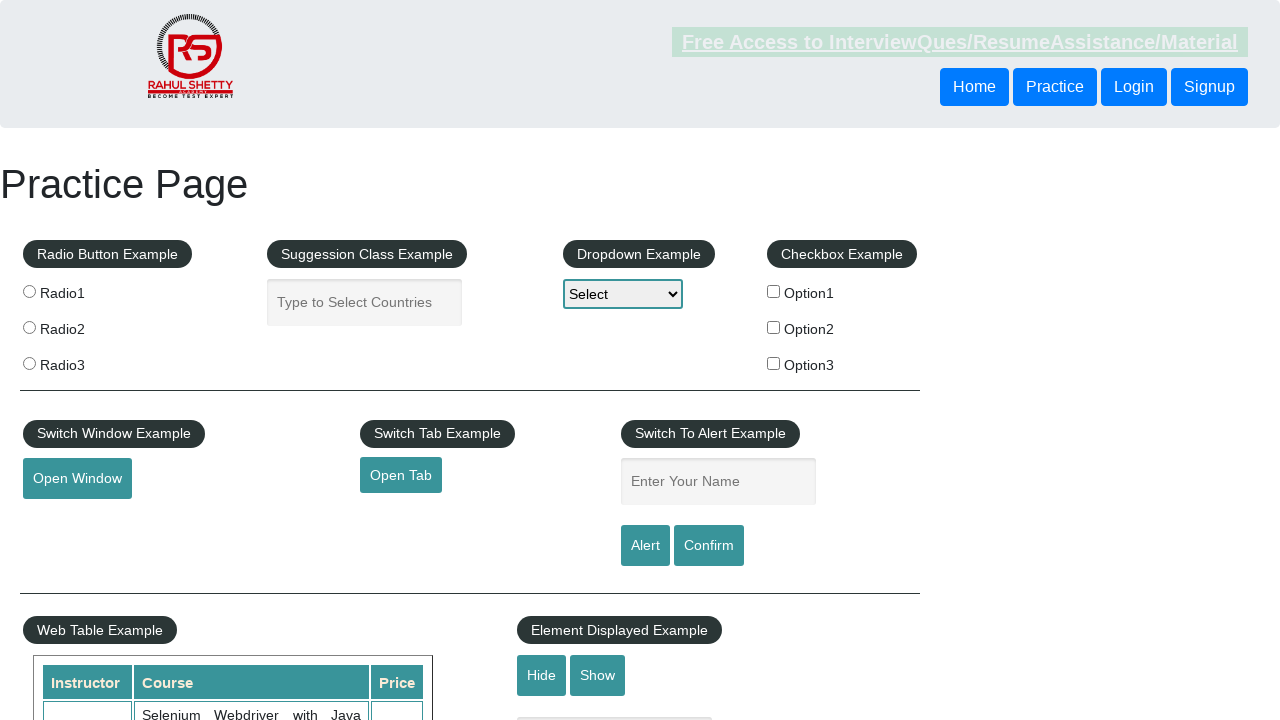

Filled name field with 'Rahul' on #name
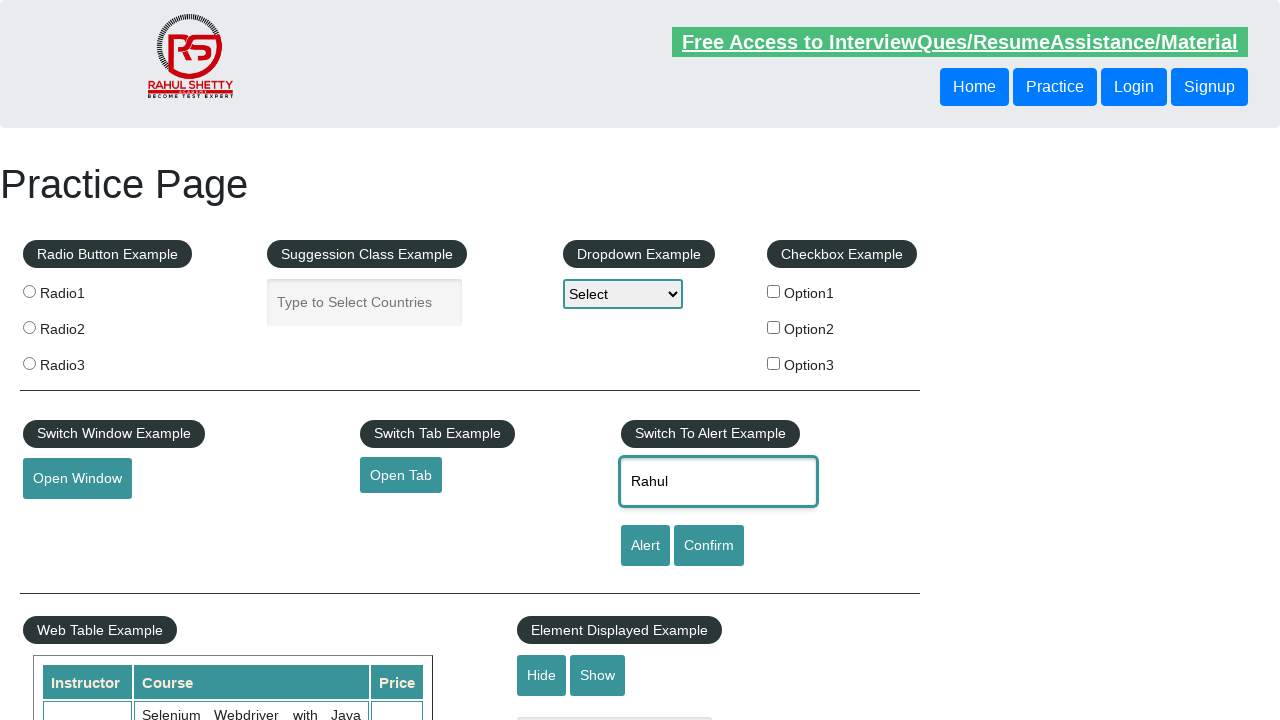

Clicked alert button to trigger JavaScript alert at (645, 546) on #alertbtn
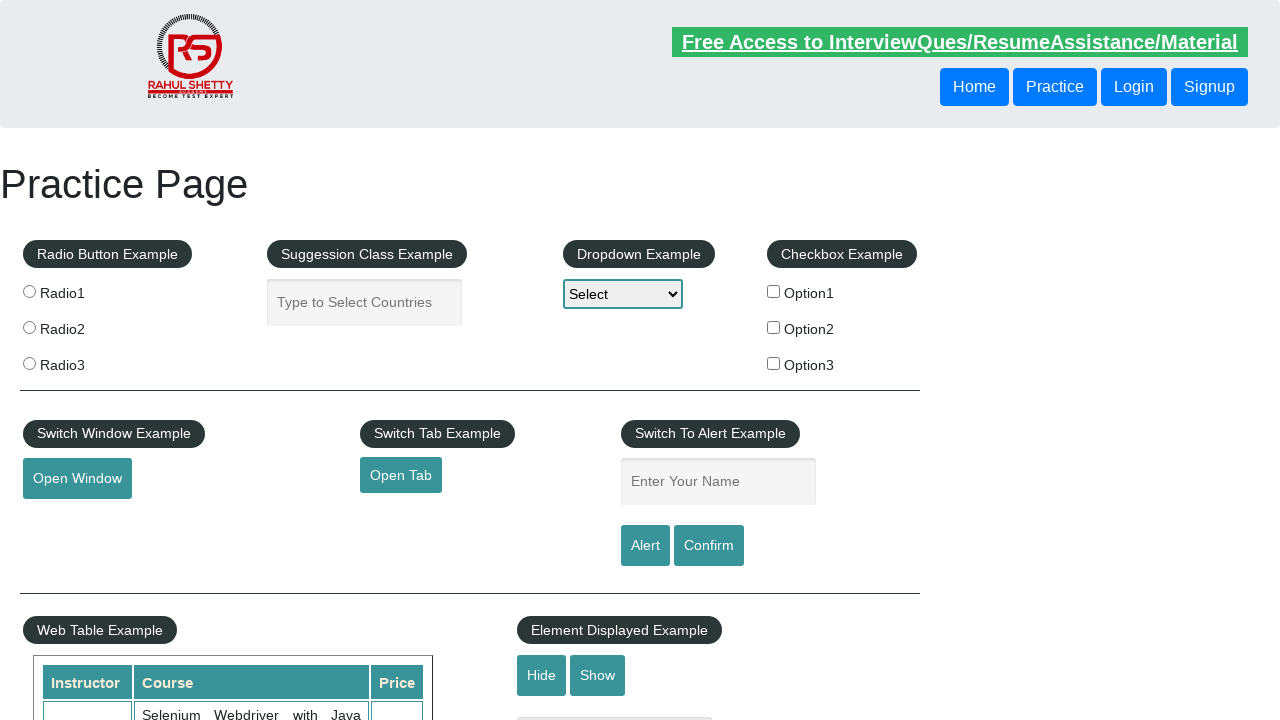

Set up dialog handler to accept alerts
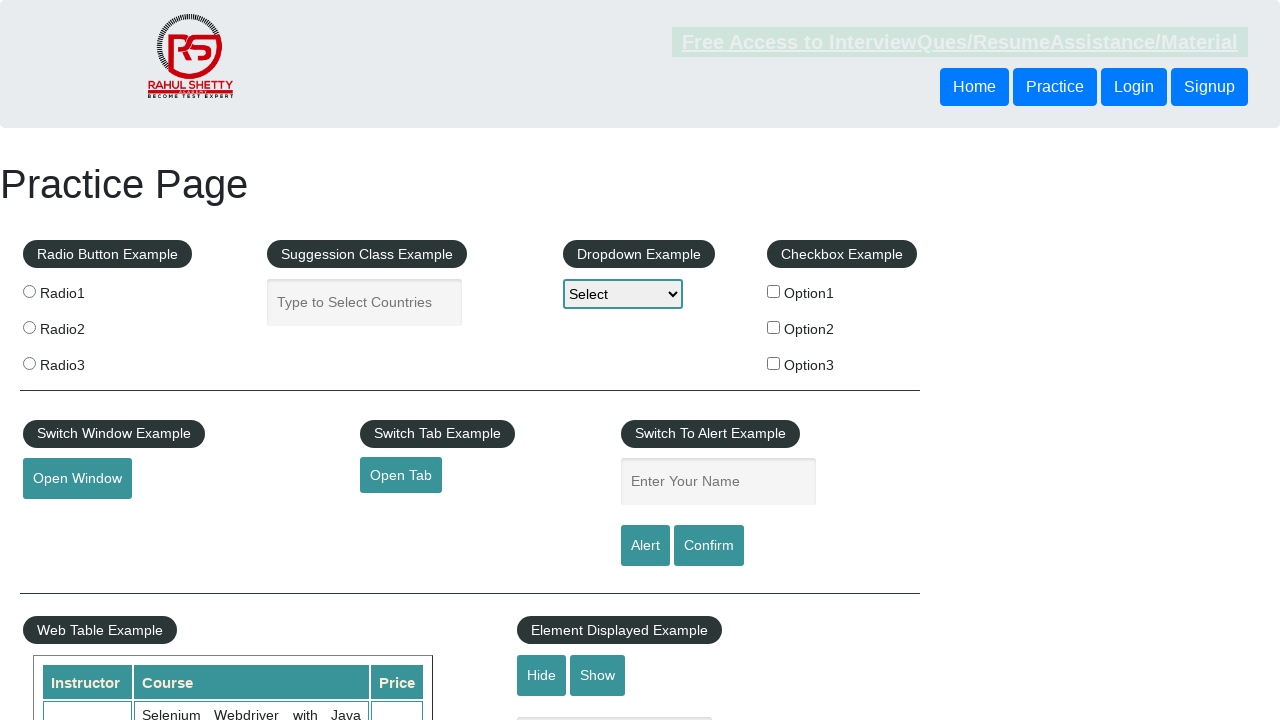

Clicked alert button and accepted the alert dialog at (645, 546) on #alertbtn
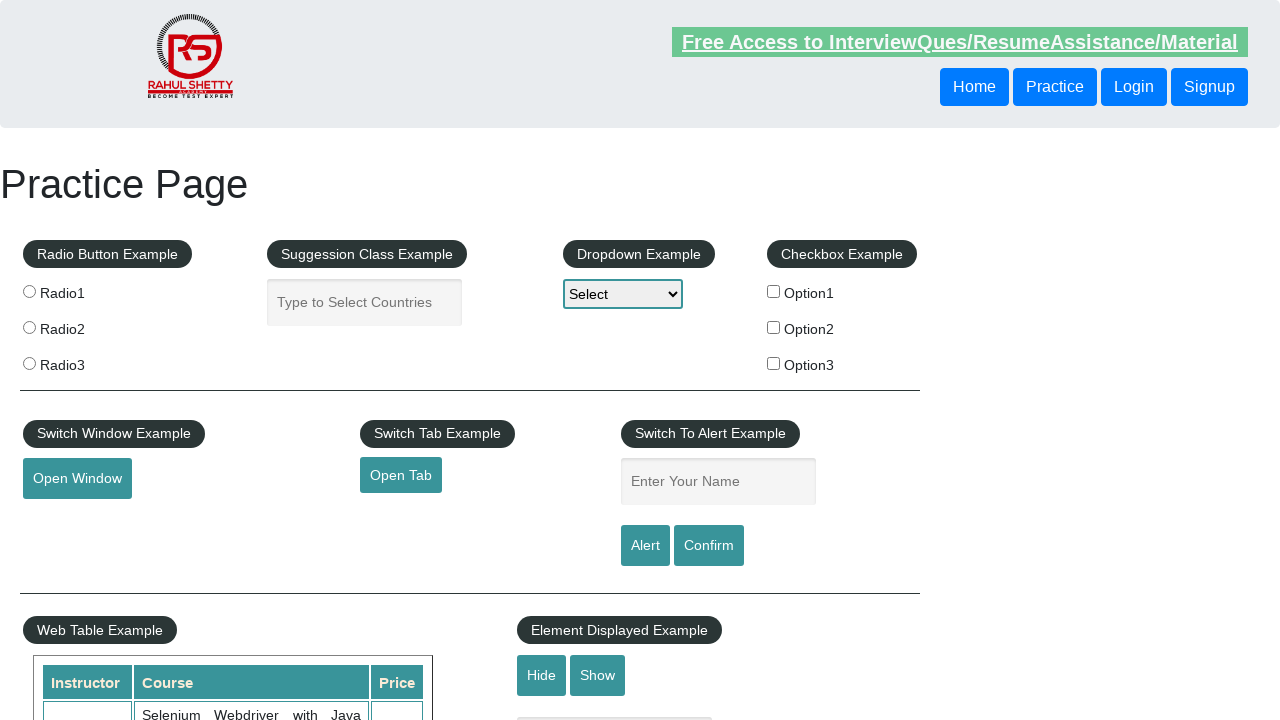

Set up dialog handler to dismiss confirm dialogs
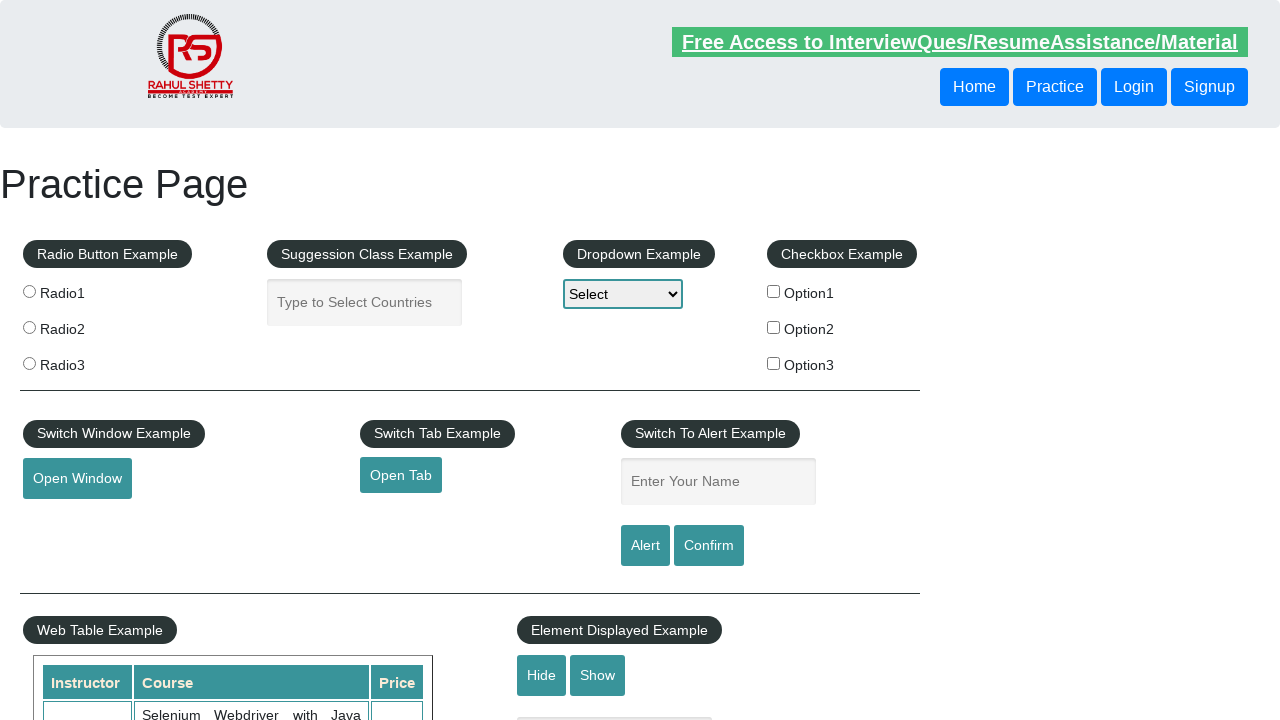

Clicked confirm button and dismissed the confirm dialog at (709, 546) on #confirmbtn
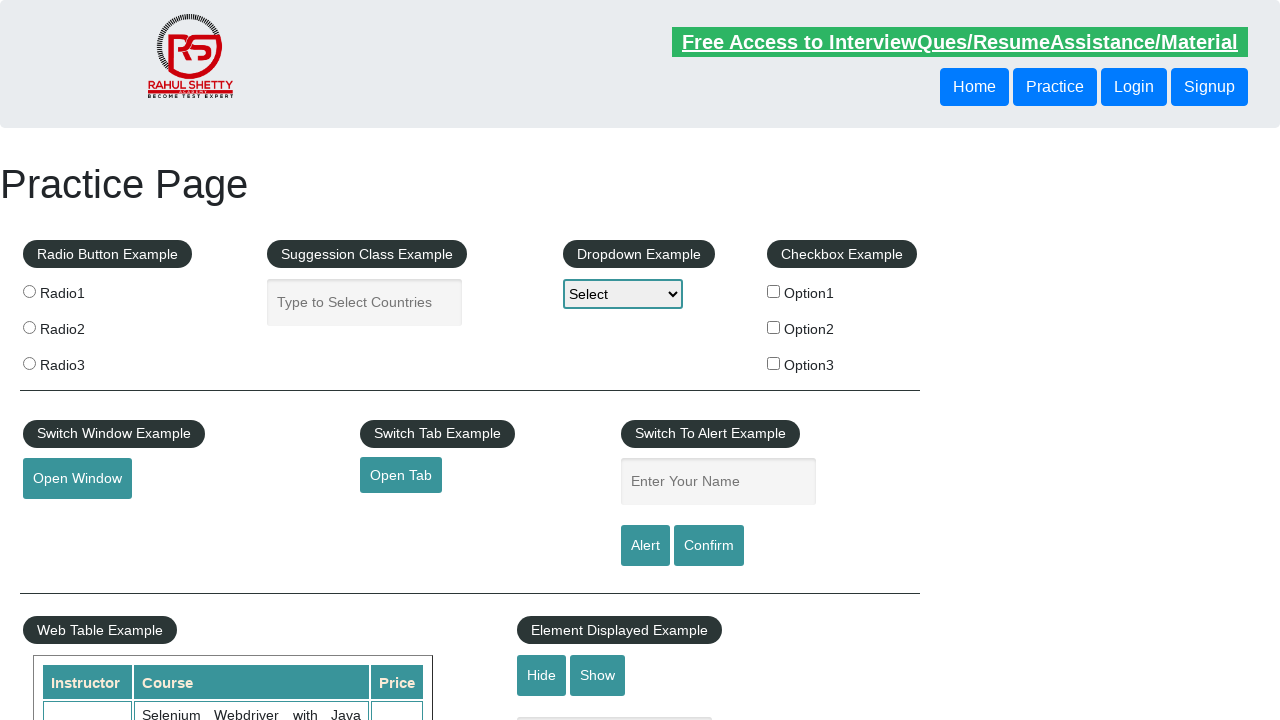

Waited 500ms for dialog interaction to complete
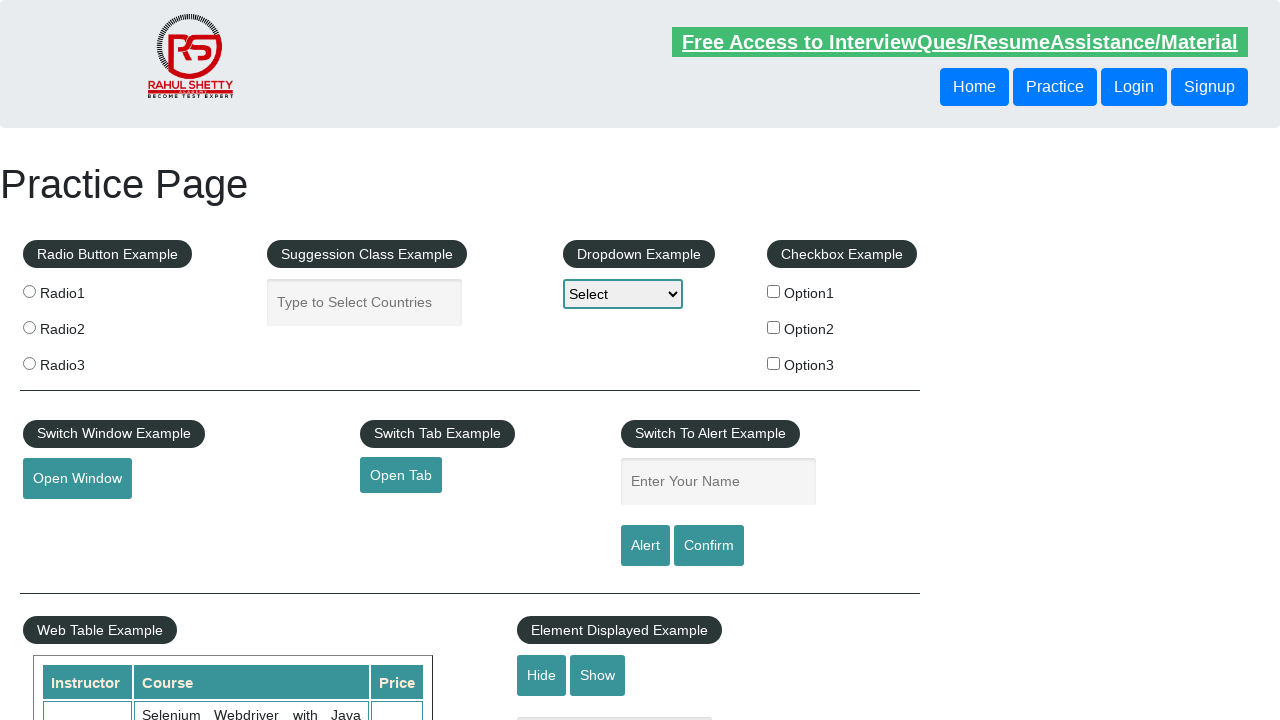

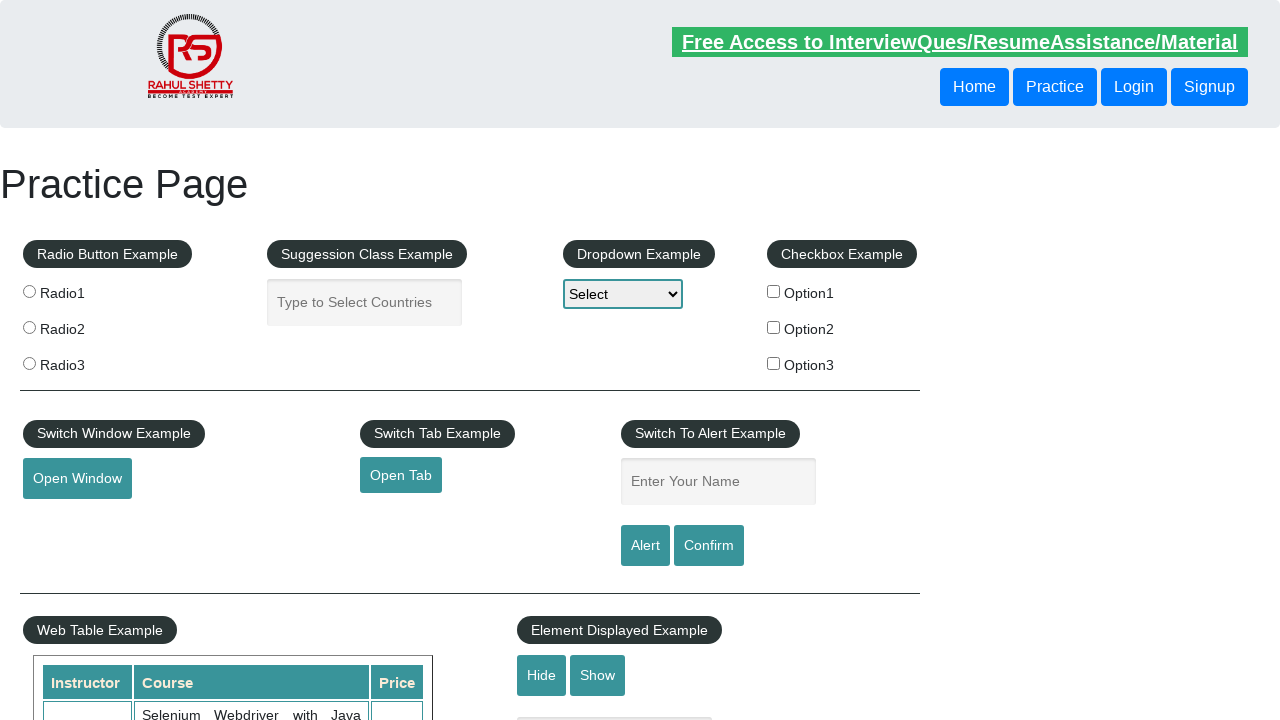